Tests that new todo items are appended to the bottom of the list and the counter shows correct count

Starting URL: https://demo.playwright.dev/todomvc

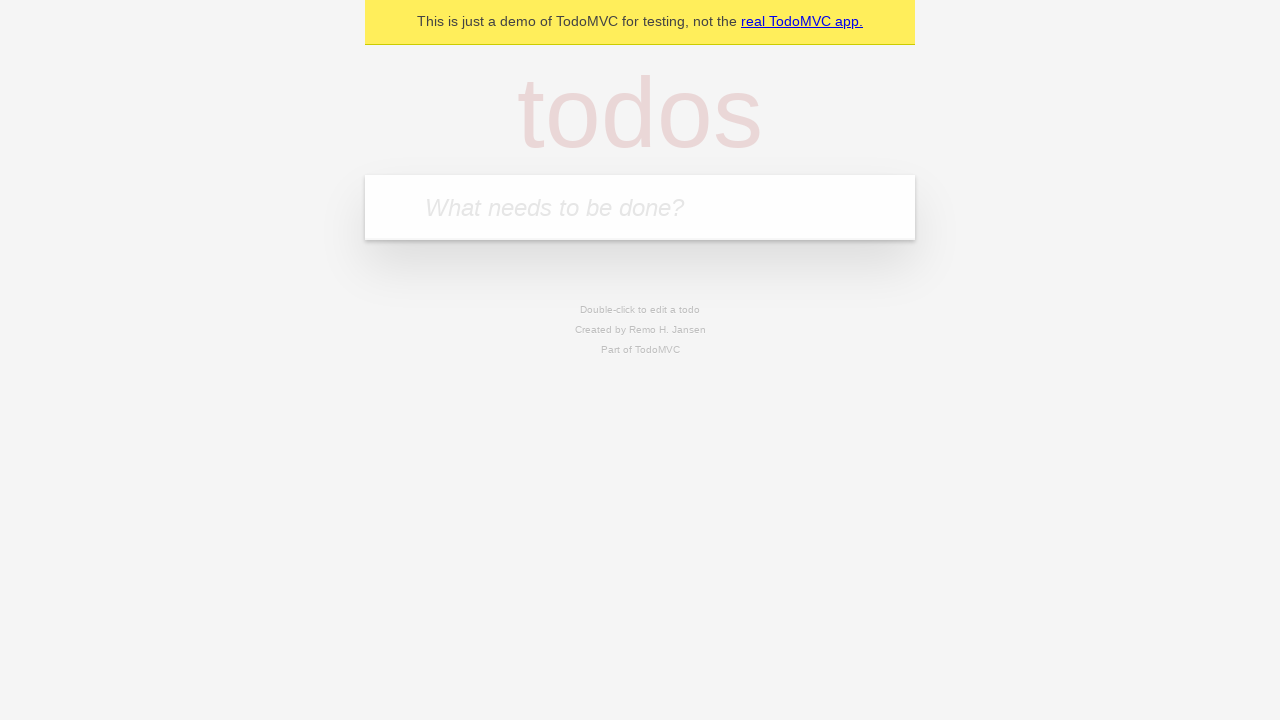

Filled new todo input with 'buy some cheese' on .new-todo
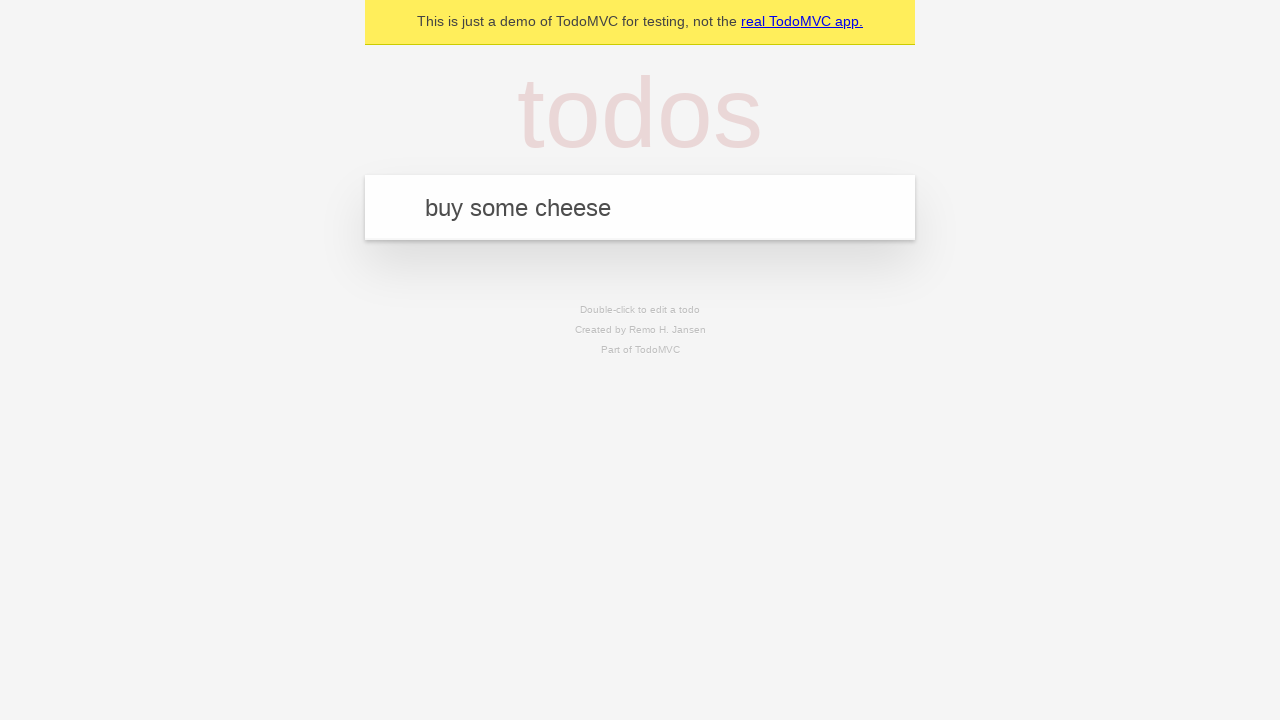

Pressed Enter to add first todo item on .new-todo
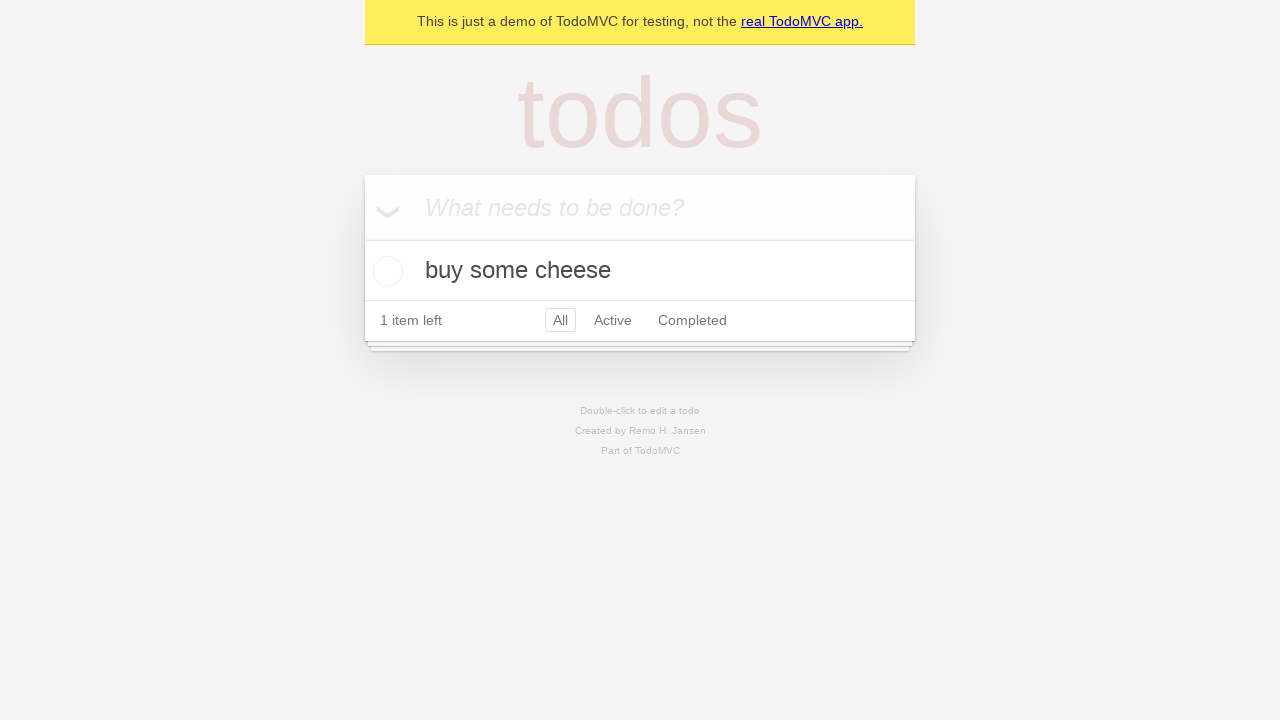

Filled new todo input with 'feed the cat' on .new-todo
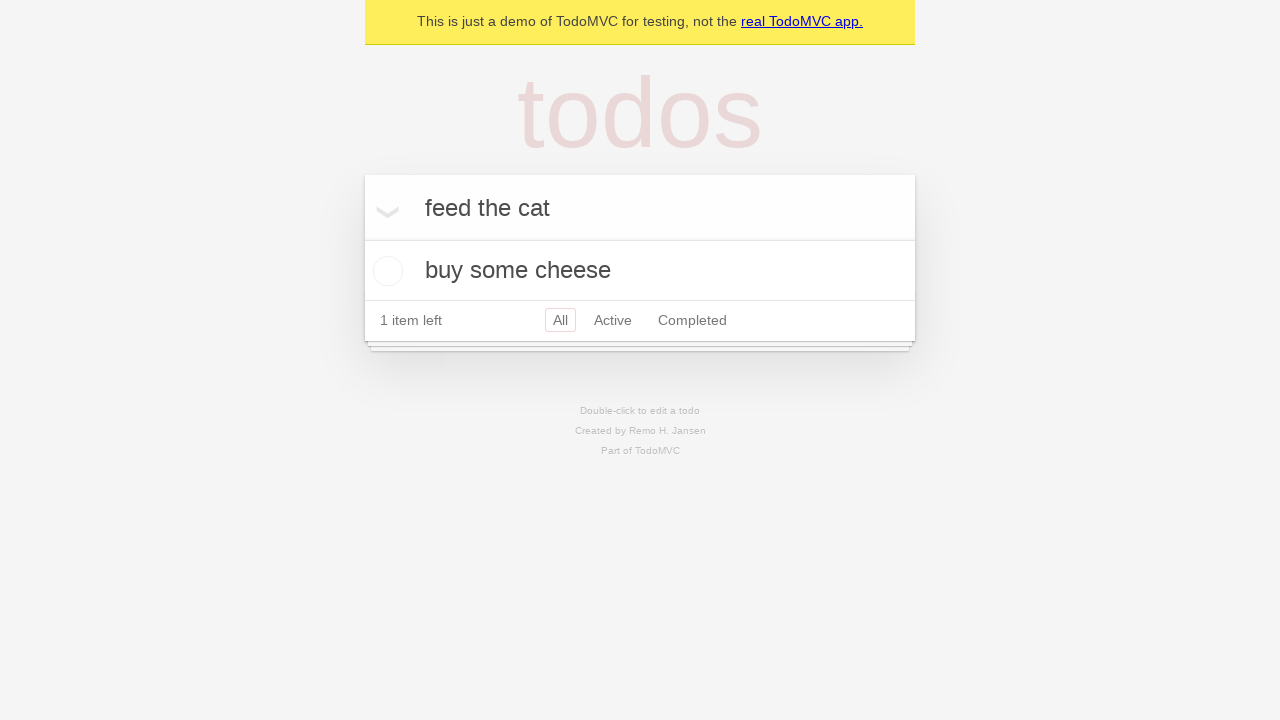

Pressed Enter to add second todo item on .new-todo
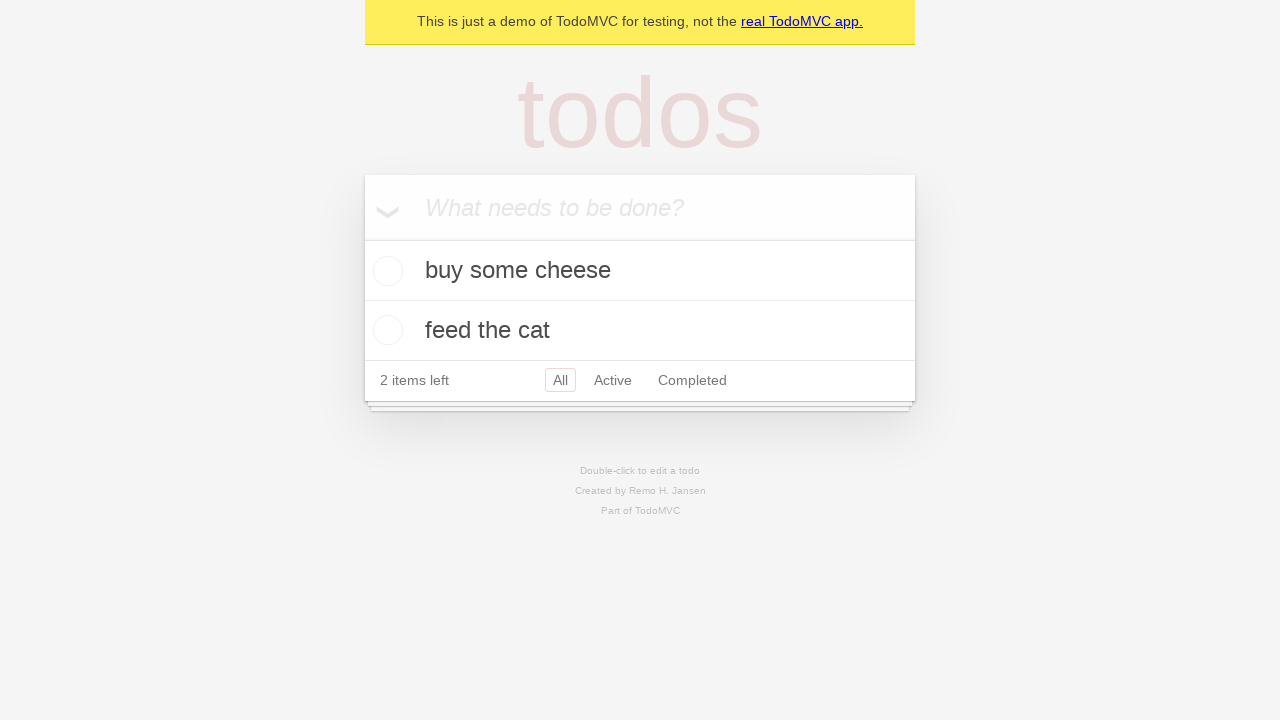

Filled new todo input with 'book a doctors appointment' on .new-todo
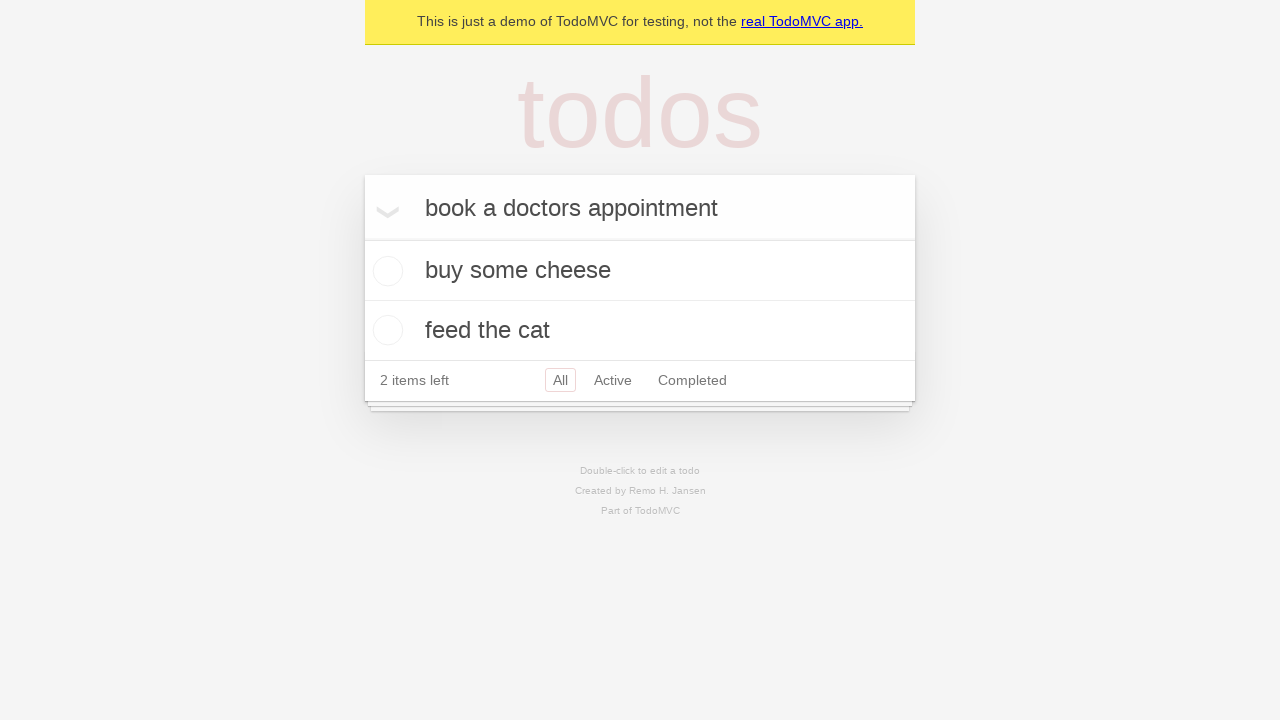

Pressed Enter to add third todo item on .new-todo
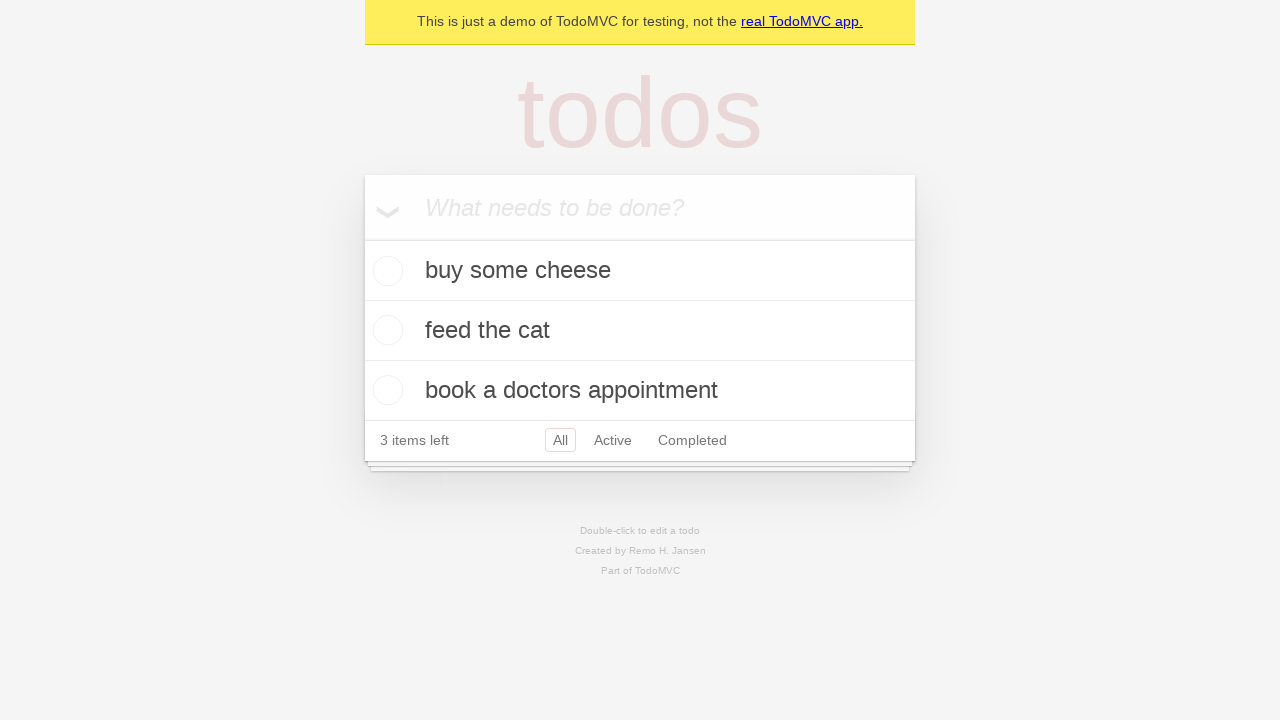

Todo counter element loaded
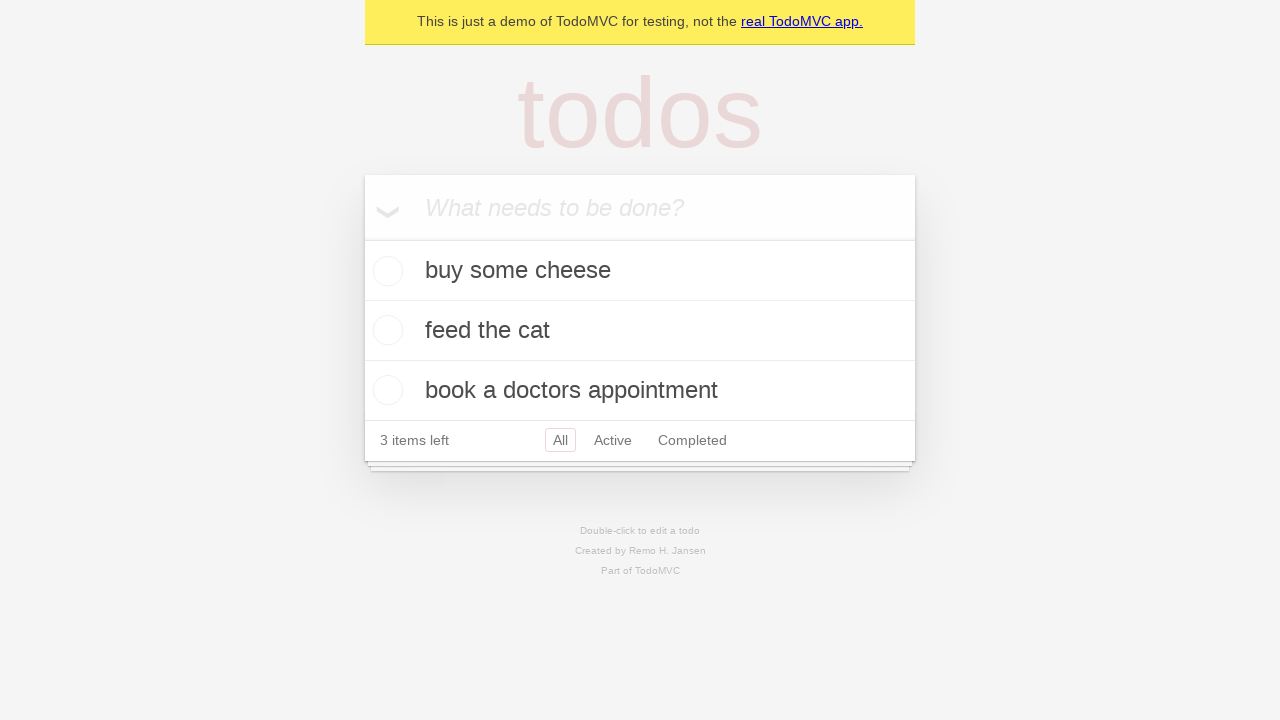

All three todo items appeared in the list
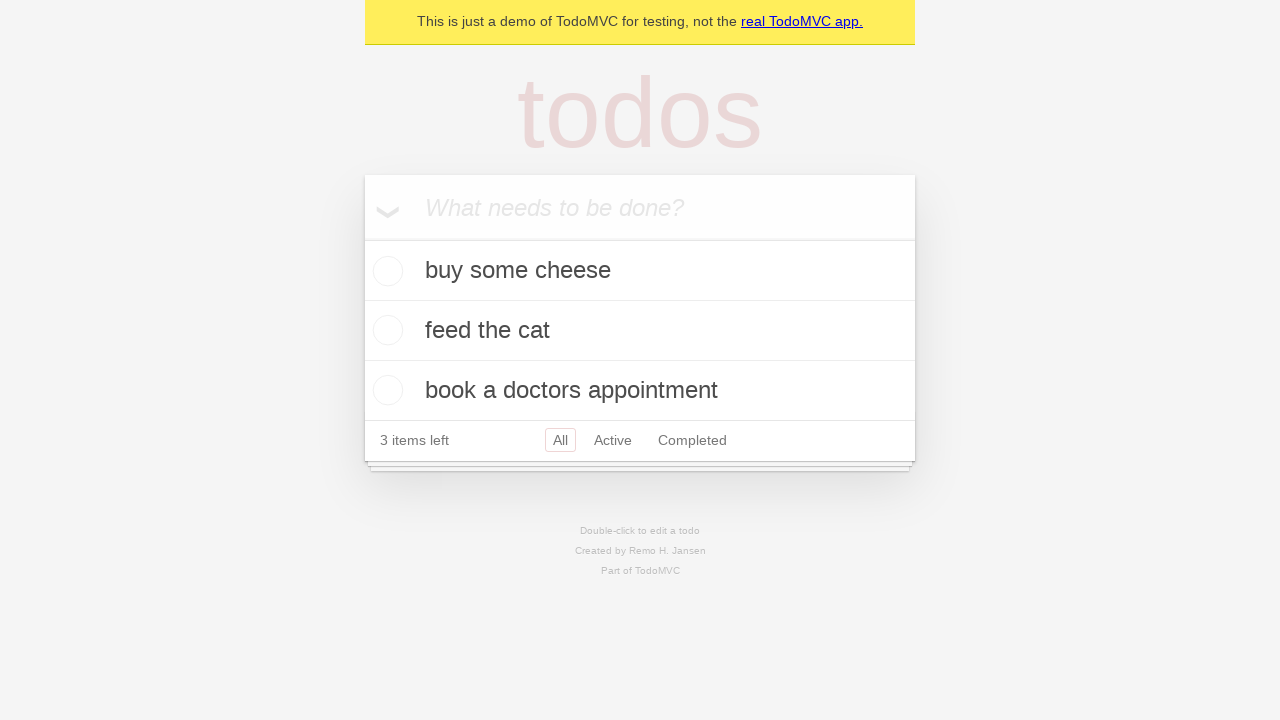

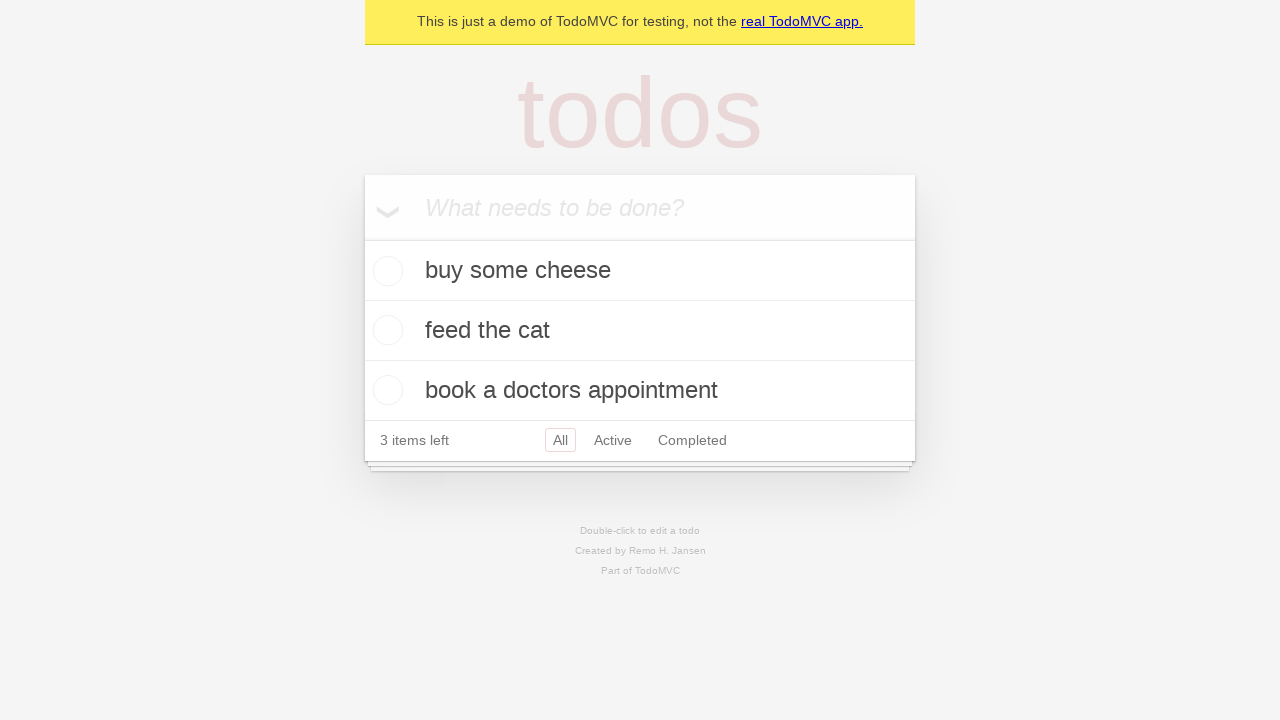